Navigates to an inputs page, clicks the Home link, and verifies the page title changes to "Practice"

Starting URL: https://practice.cydeo.com/inputs

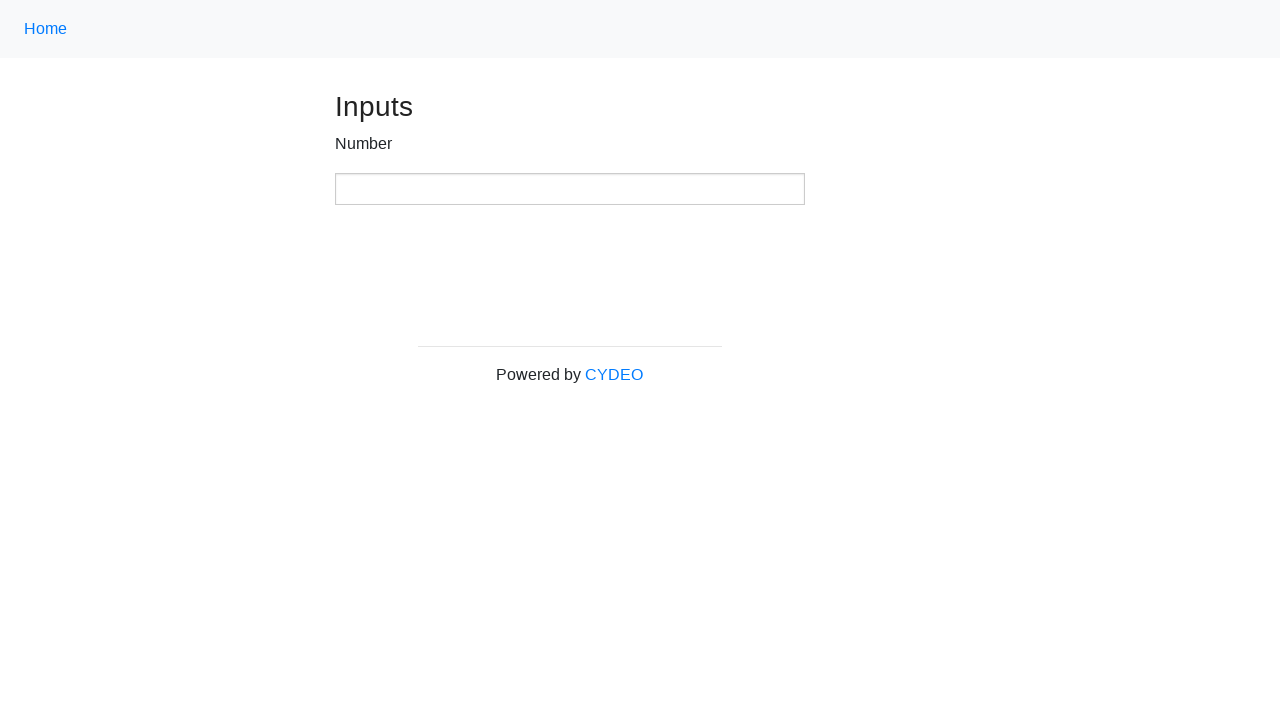

Clicked the Home link using class selector at (46, 29) on .nav-link
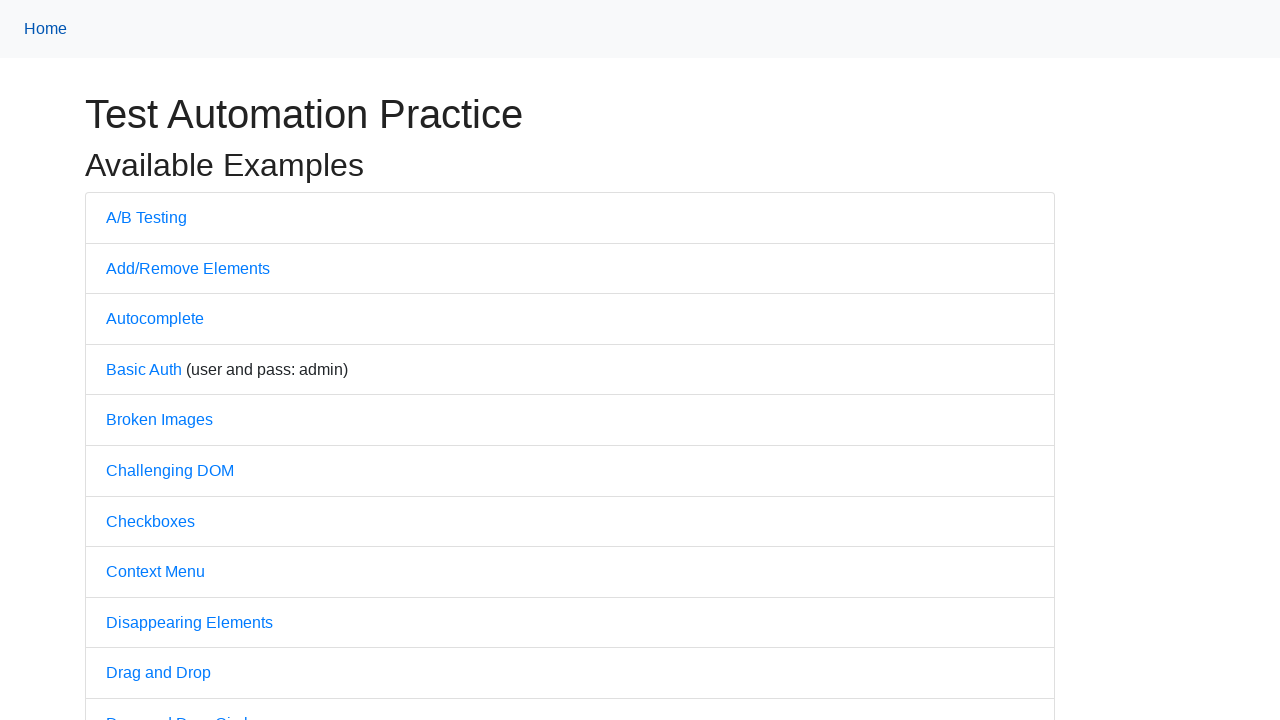

Waited for page navigation to complete (networkidle)
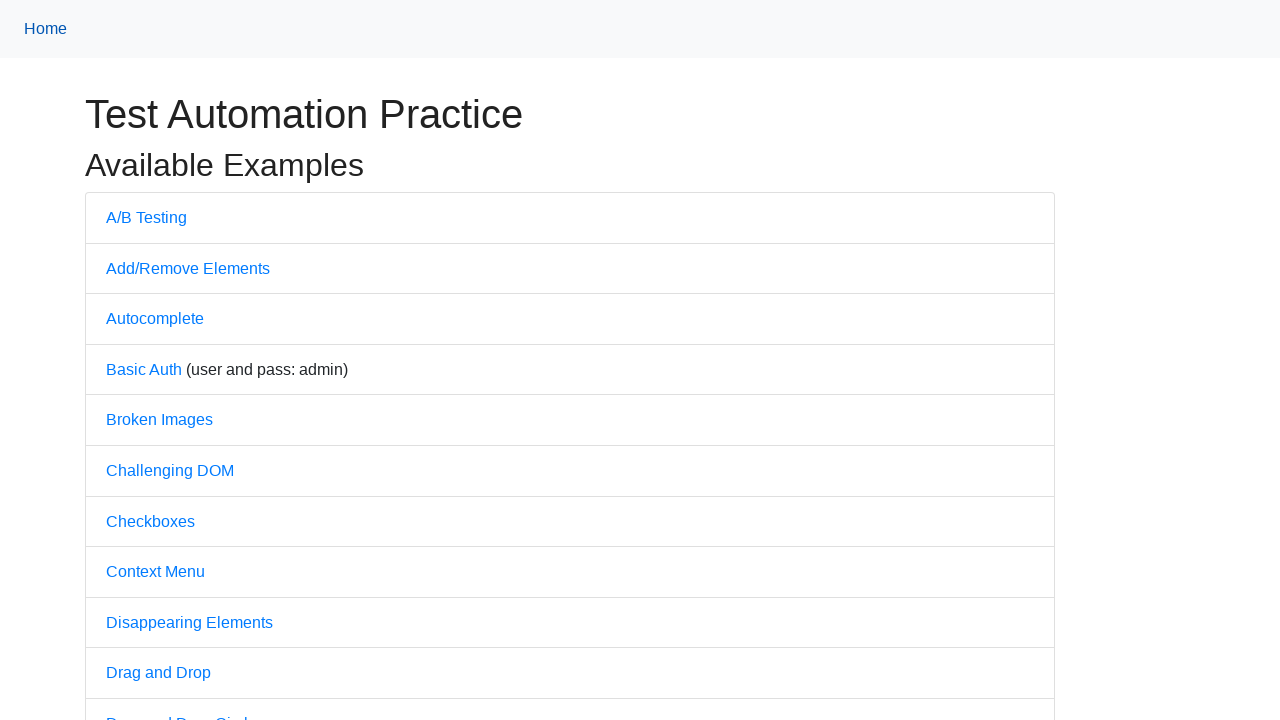

Verified page title is 'Practice'
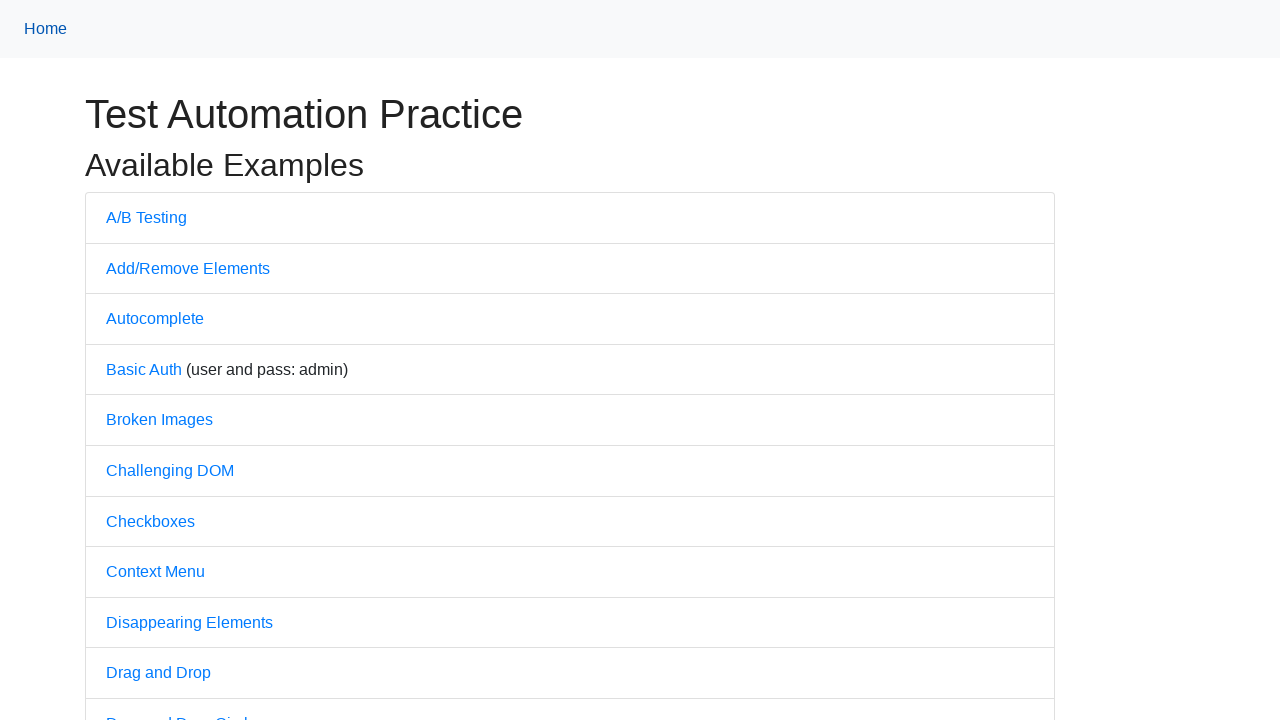

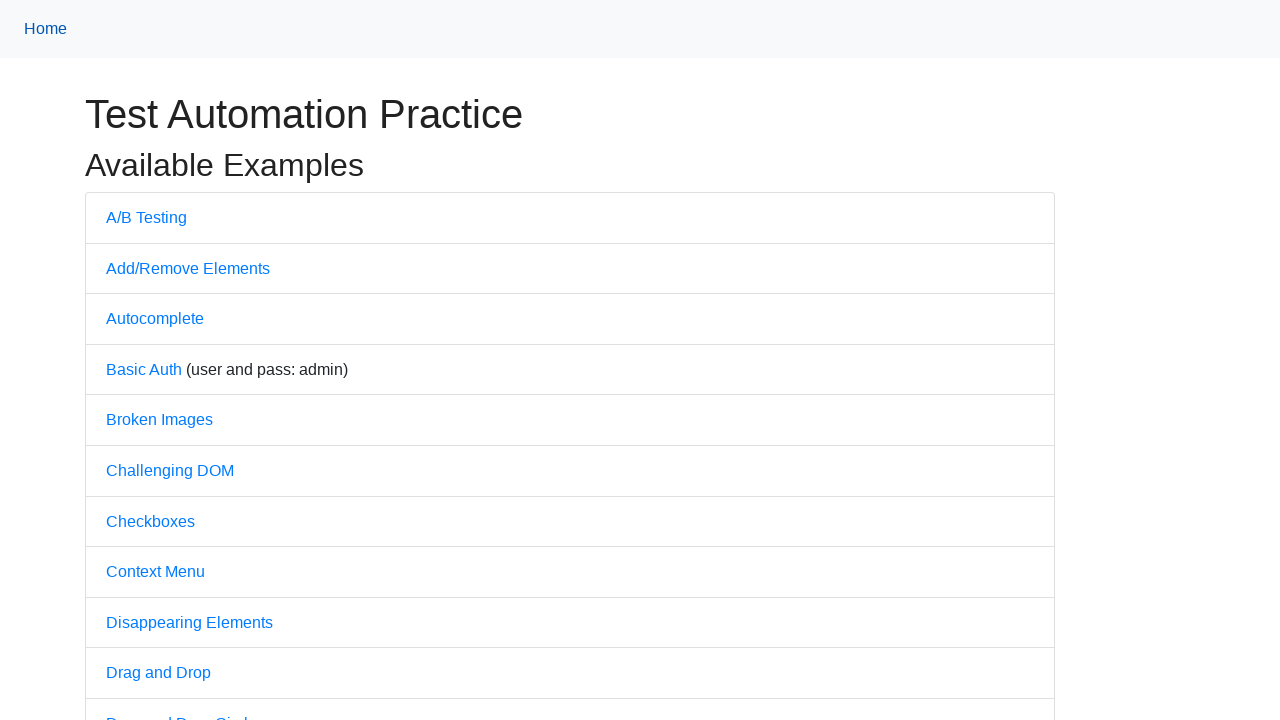